Tests dynamic loading functionality by clicking a start button and verifying that "Hello World!" text appears after loading

Starting URL: https://the-internet.herokuapp.com/dynamic_loading/2

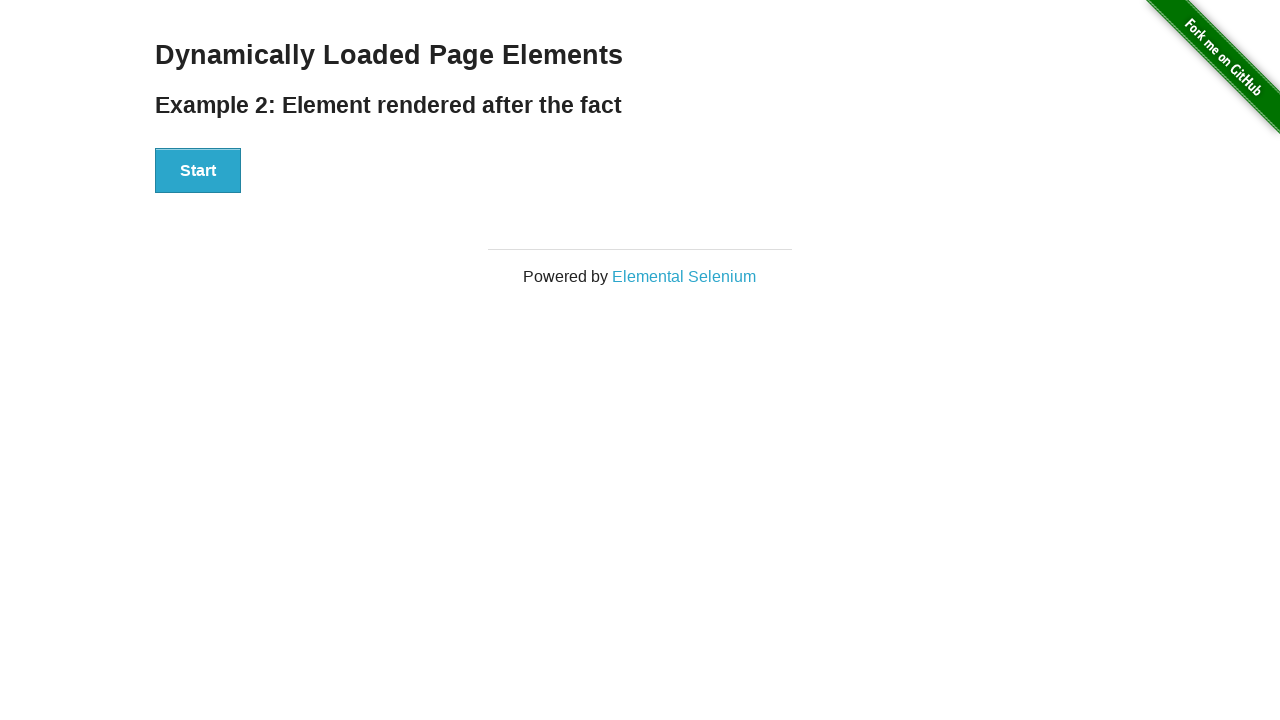

Clicked the start button to trigger dynamic loading at (198, 171) on div[id='start'] > button
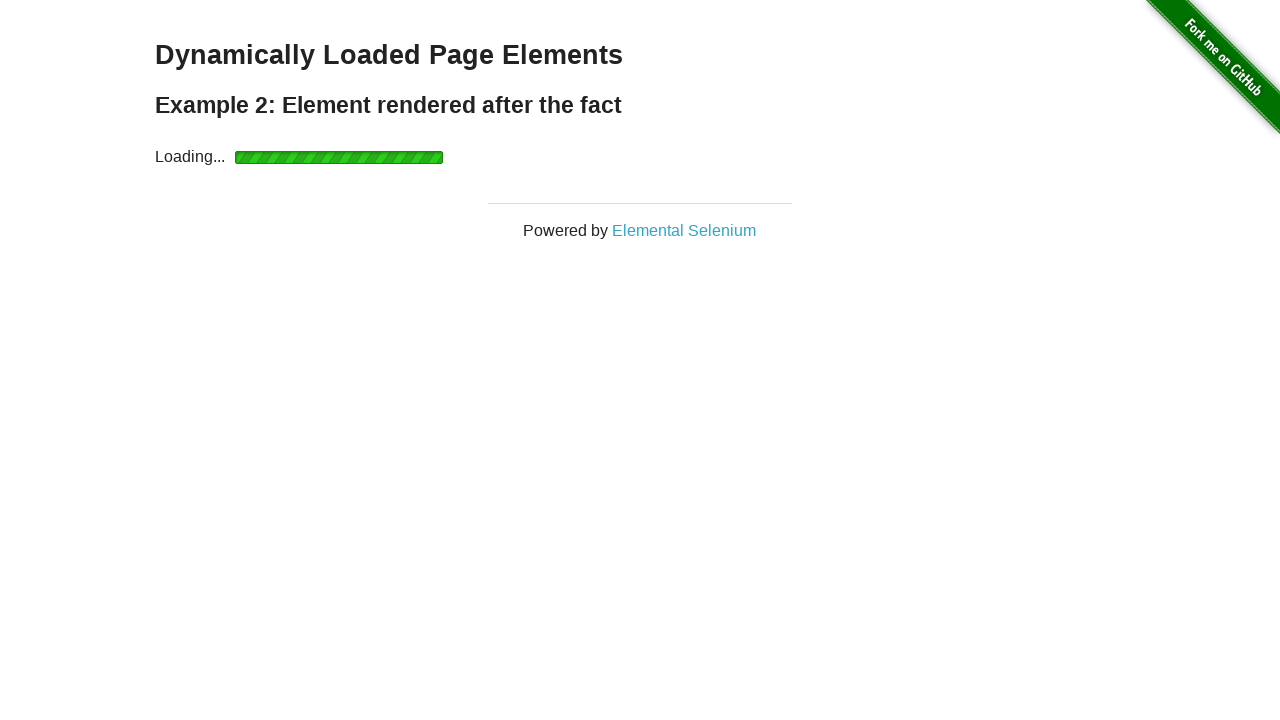

Waited for 'Hello World!' text to appear after loading
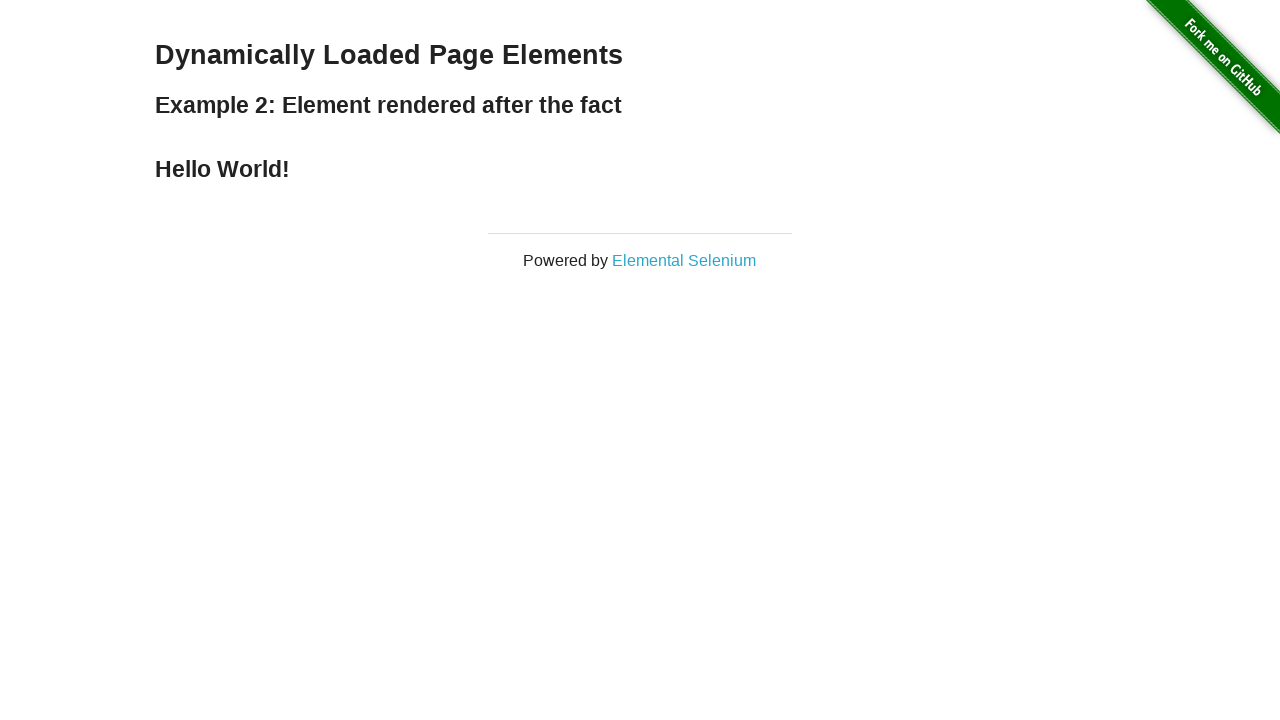

Located the finish text element
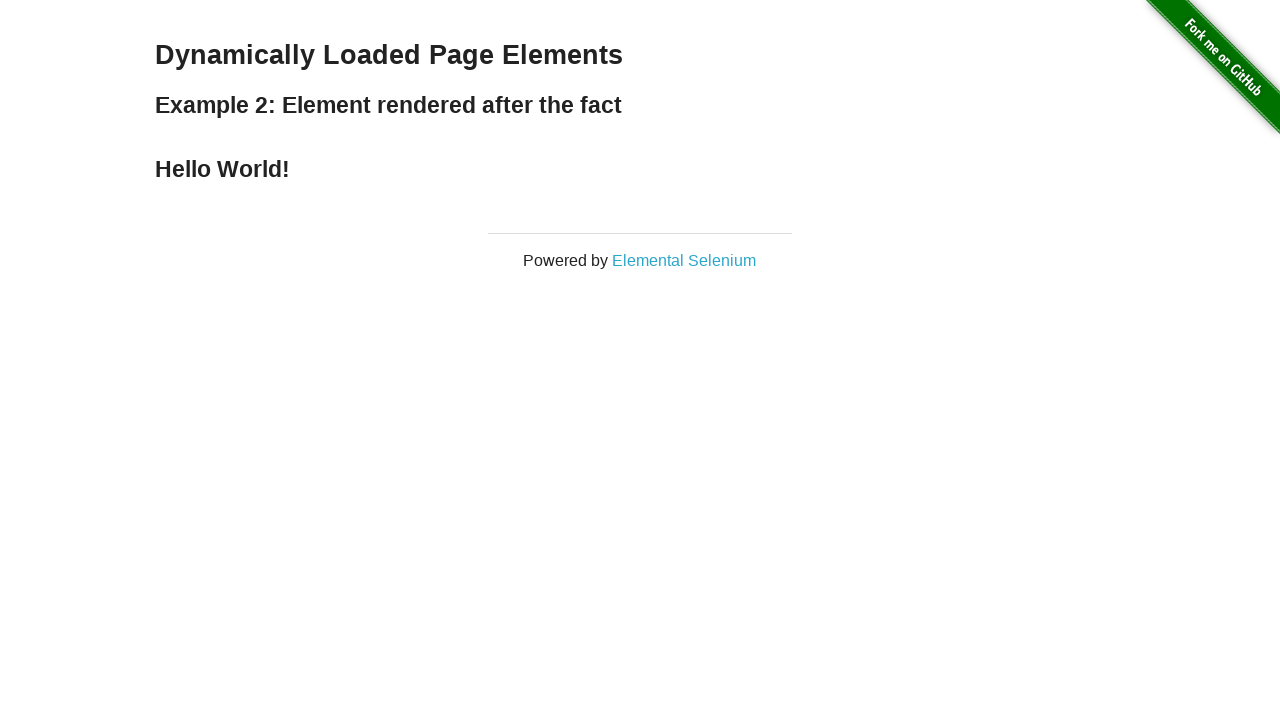

Verified that finish text contains 'Hello World!'
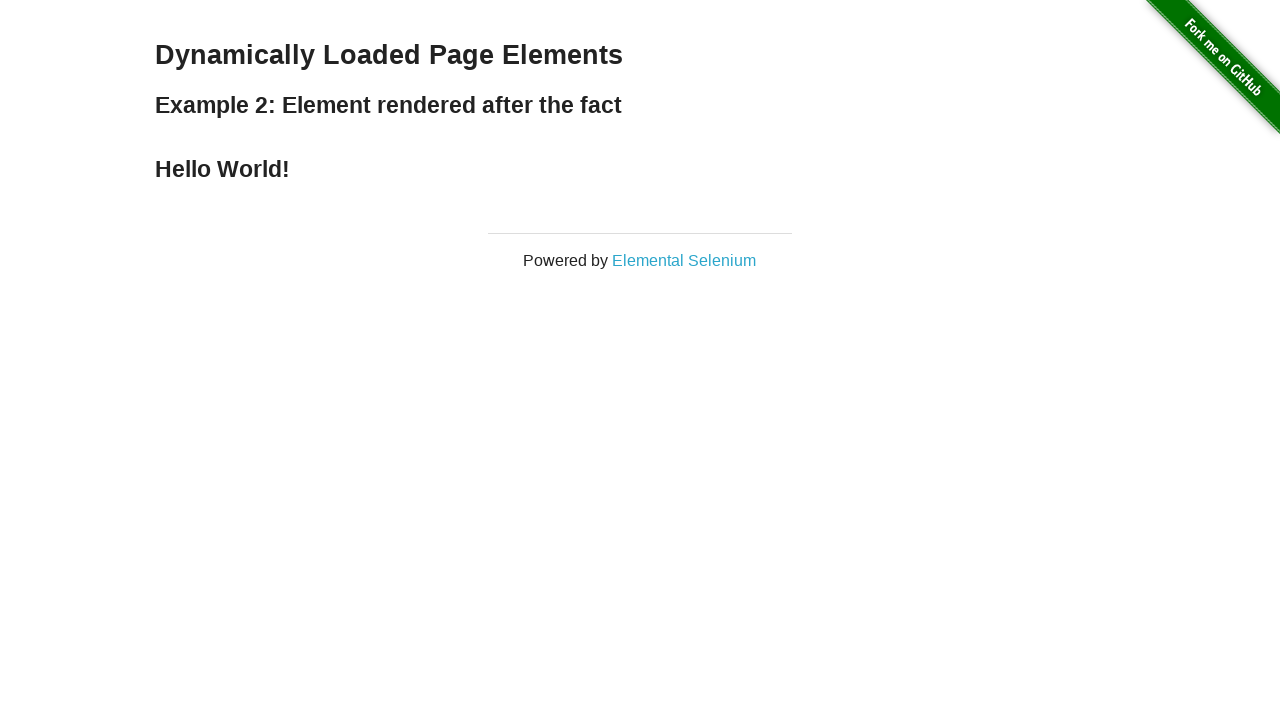

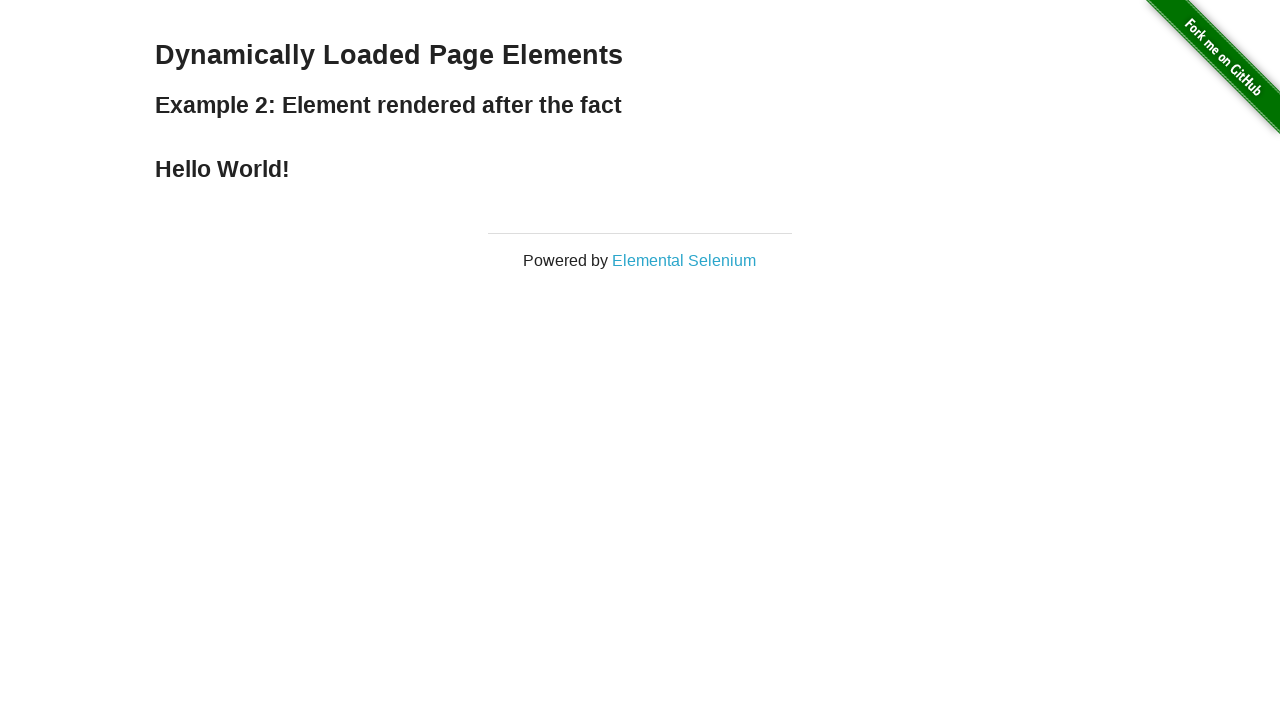